Tests autocomplete dropdown functionality by typing partial text and selecting a country from the suggested options

Starting URL: https://rahulshettyacademy.com/dropdownsPractise/

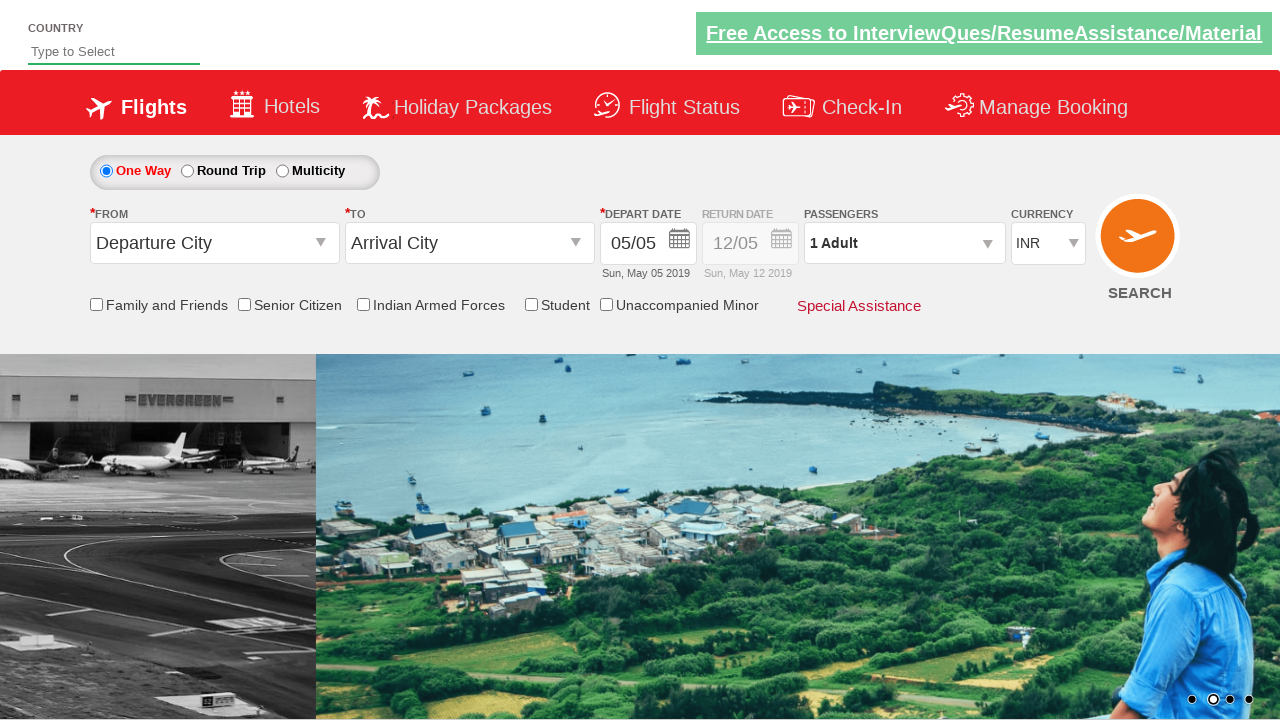

Typed 'ind' in autocomplete field to trigger suggestions on #autosuggest
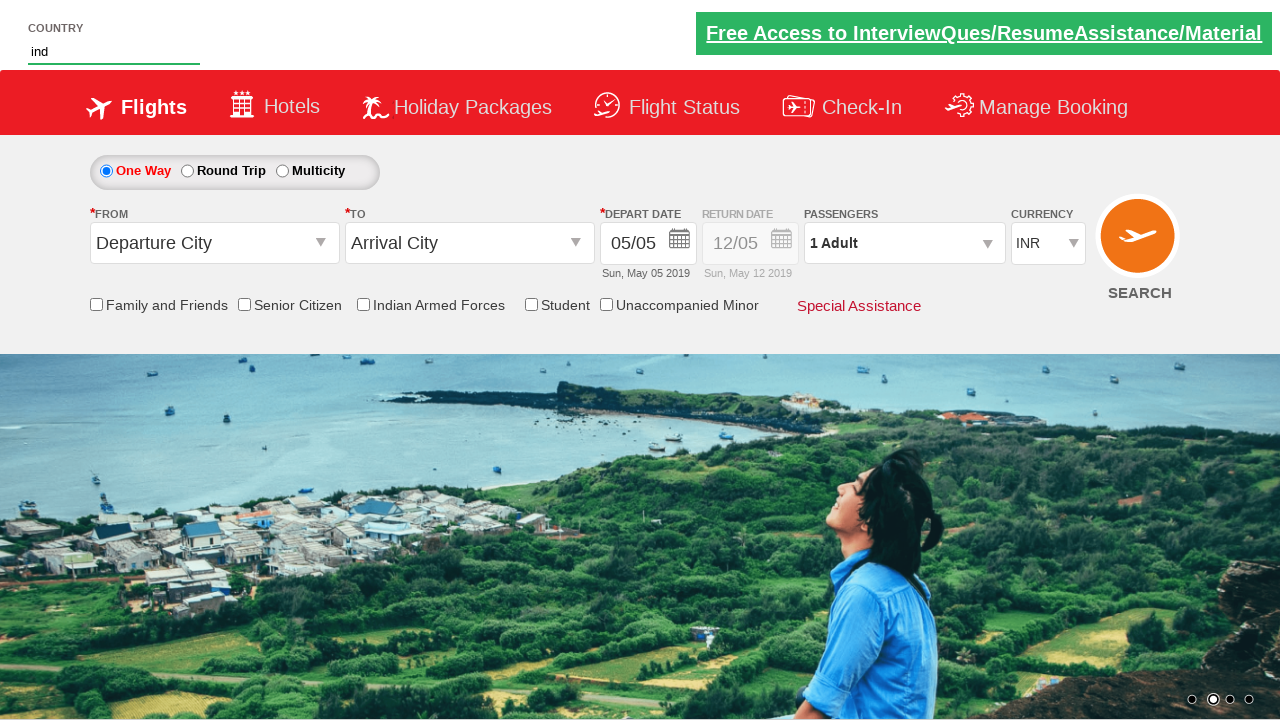

Dropdown suggestions appeared after typing
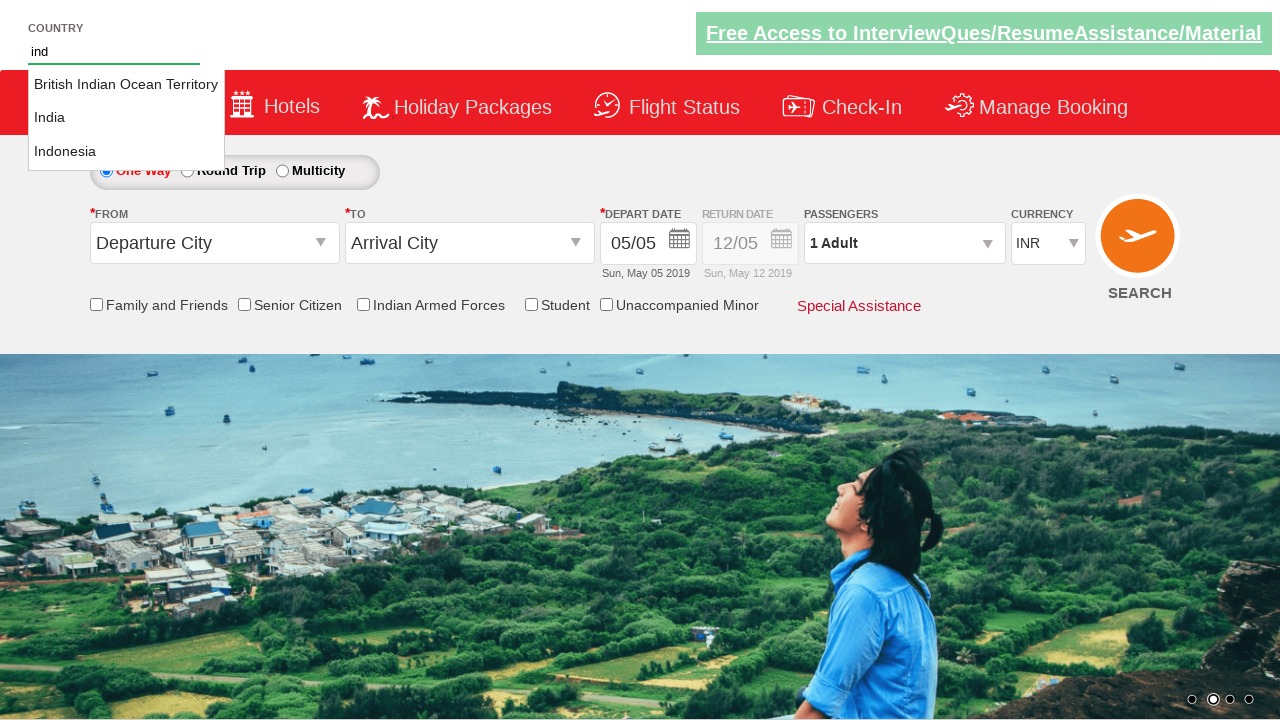

Retrieved all country suggestions from dropdown
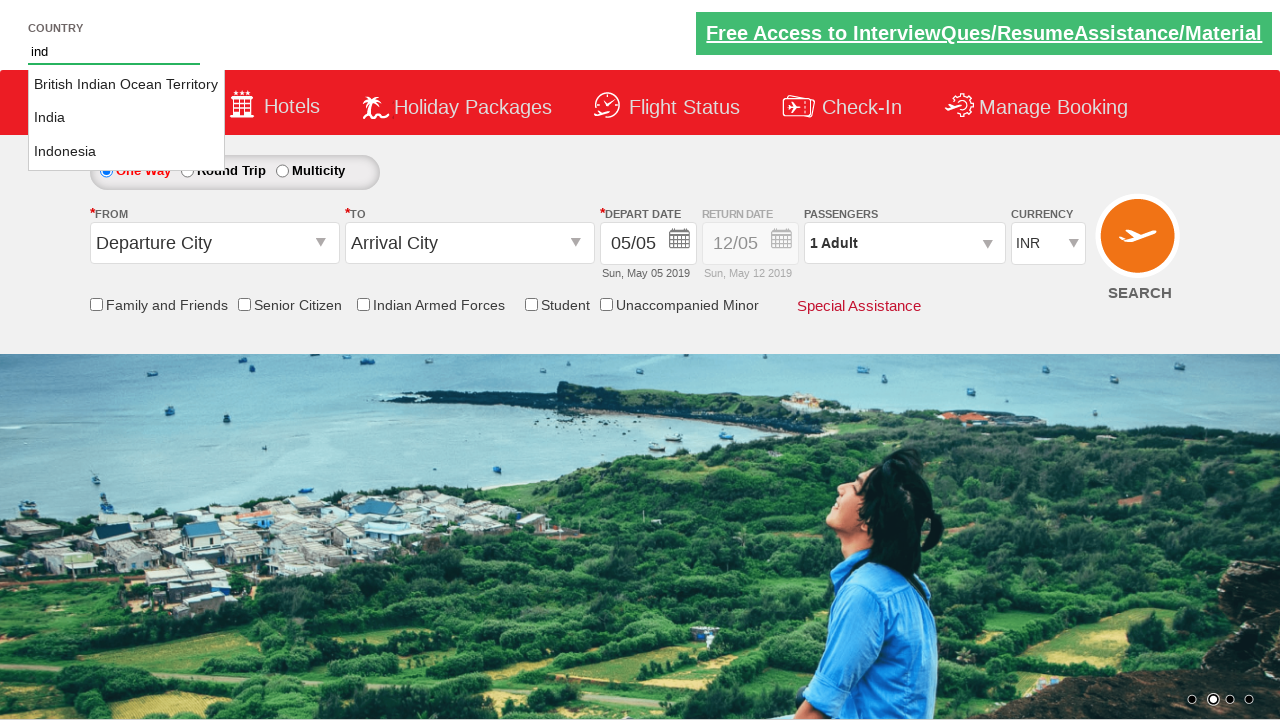

Selected 'India' from the dropdown suggestions at (126, 118) on li.ui-menu-item a >> nth=1
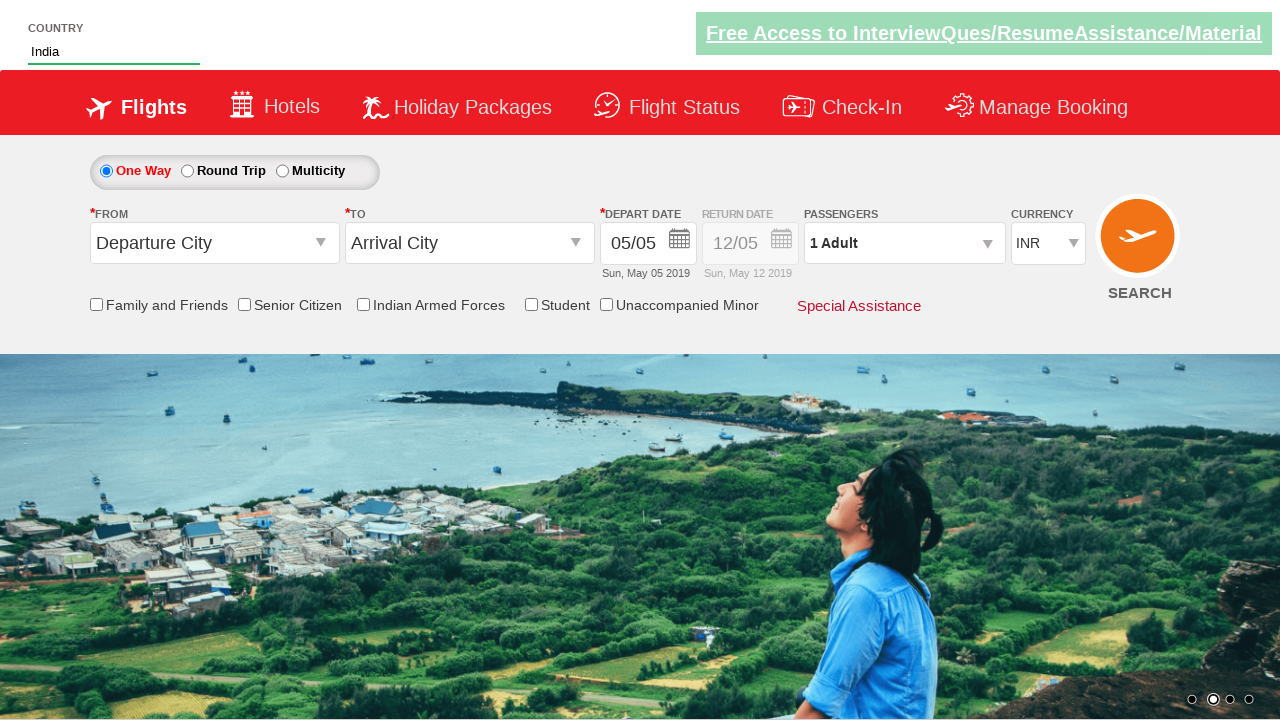

Verified that 'India' was successfully selected in the autocomplete field
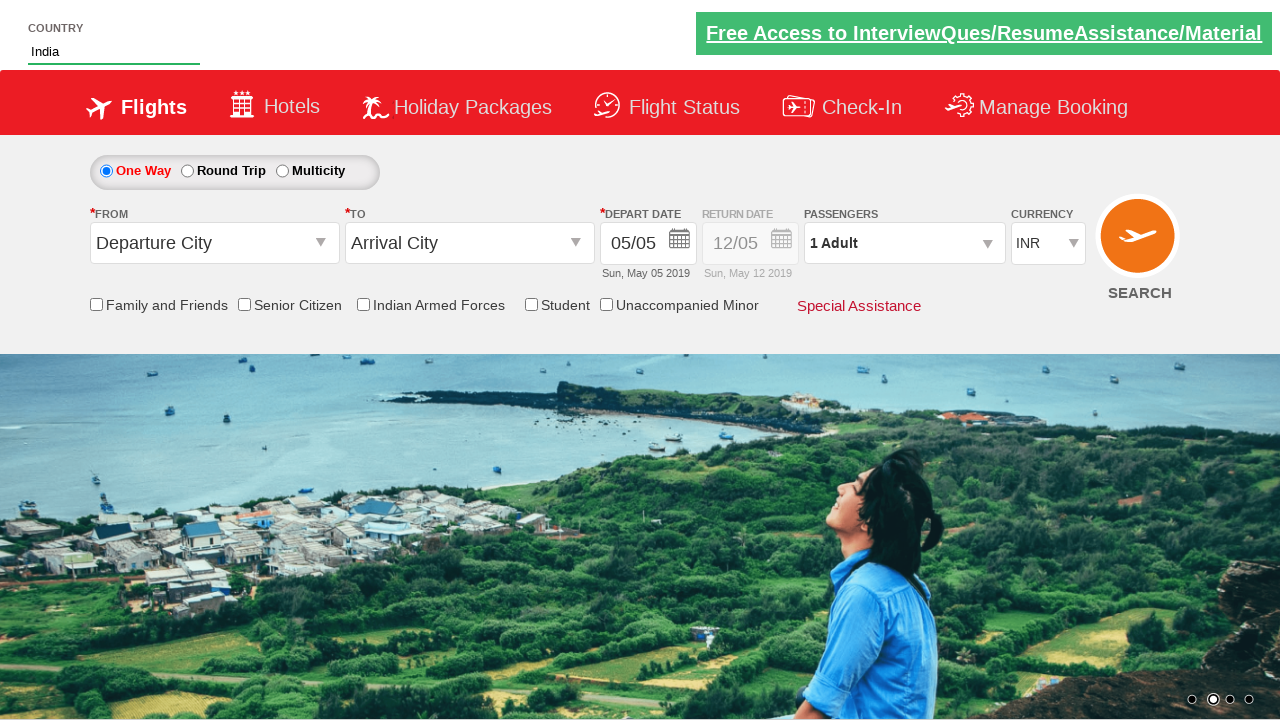

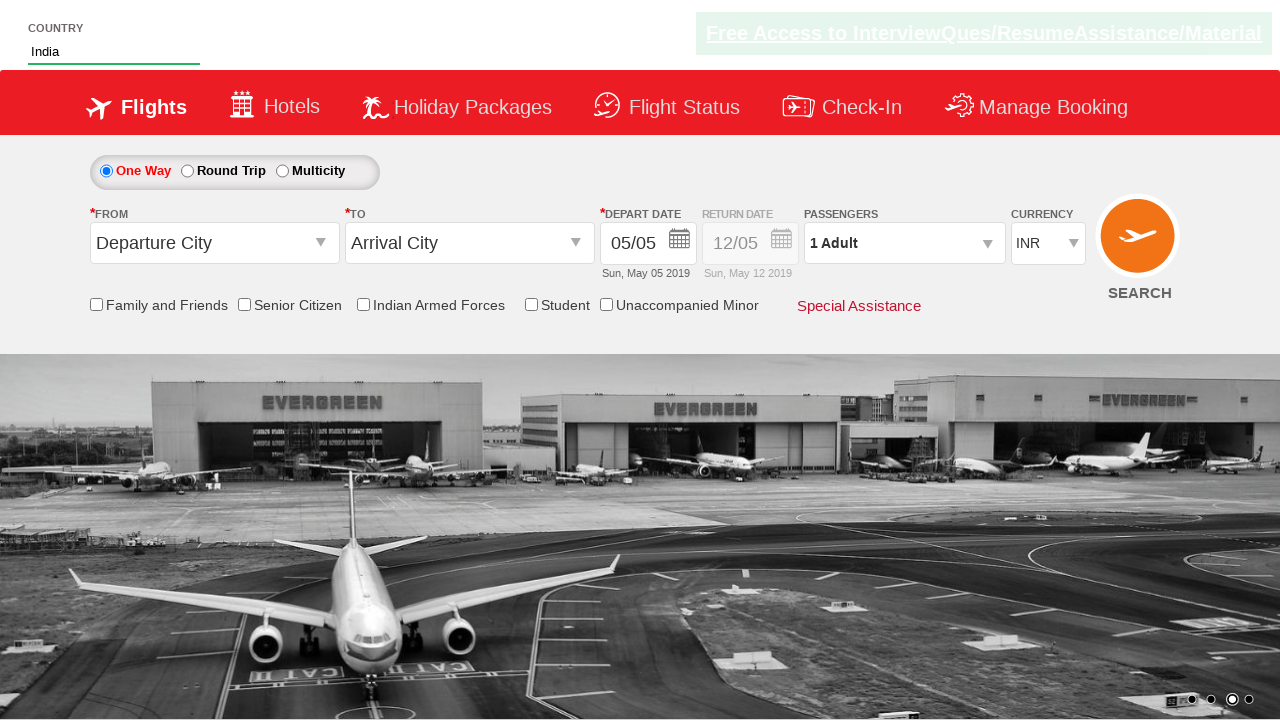